Tests the complete flight booking workflow on BlazeDemo demo site - searches for flights, selects a flight, fills in passenger and payment information, and completes the purchase.

Starting URL: https://blazedemo.com/

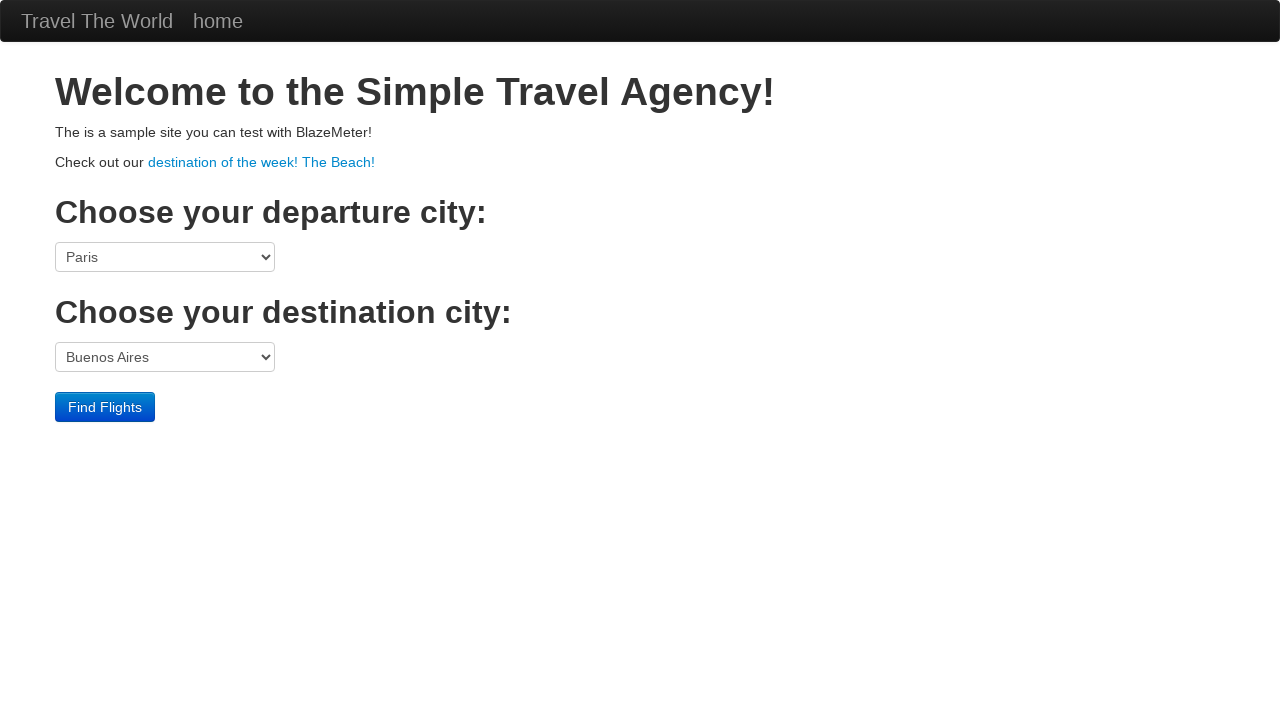

Clicked departure port dropdown at (165, 257) on select[name='fromPort']
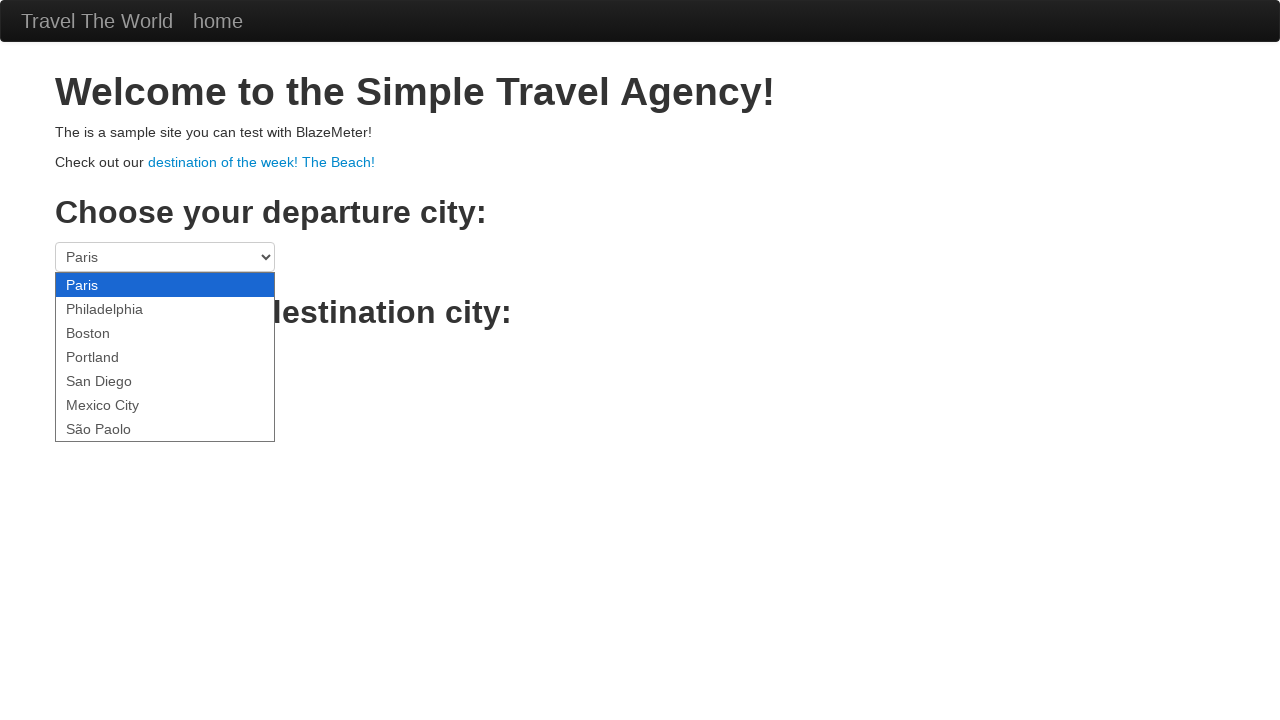

Clicked Find Flights button to search for flights at (105, 407) on .btn-primary
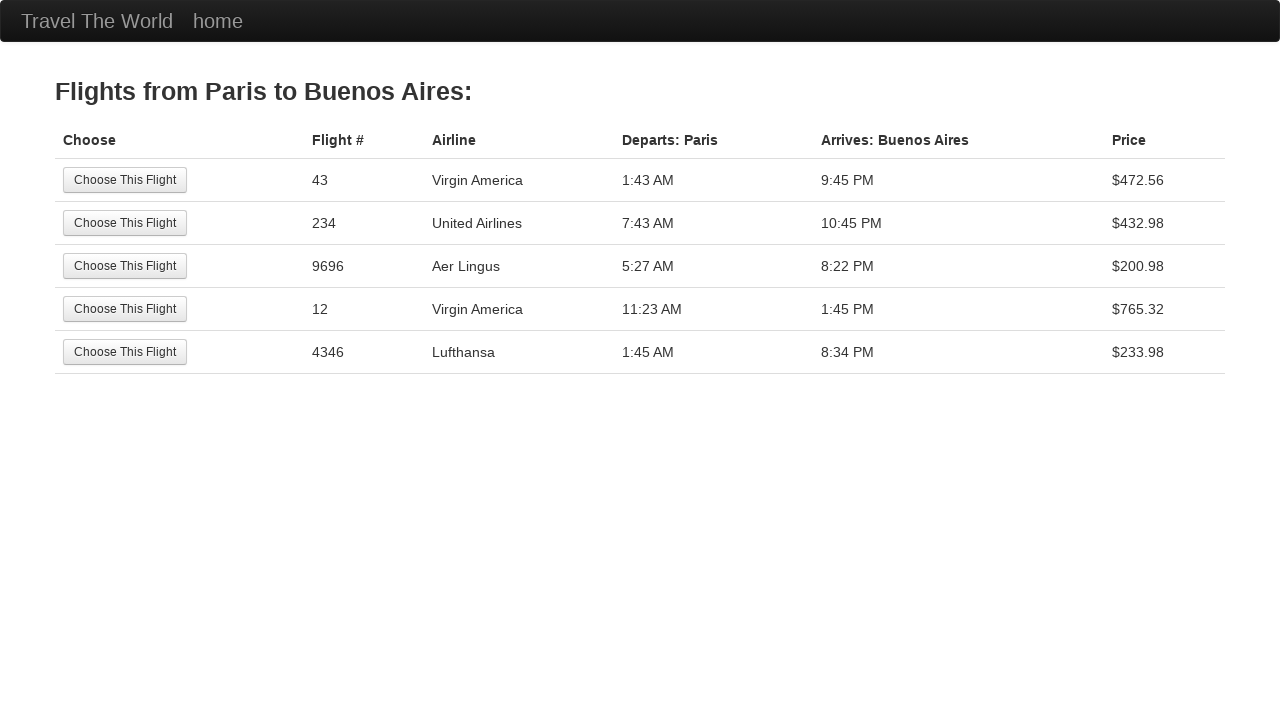

Flight results page loaded
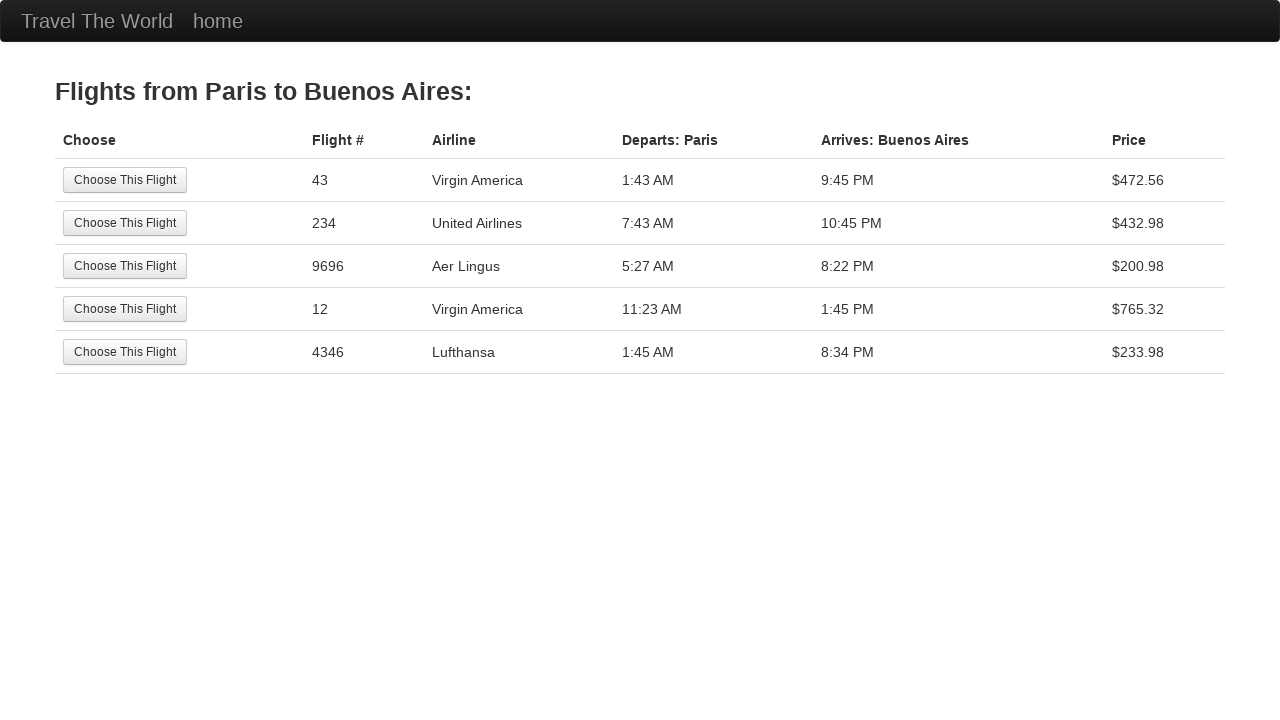

Selected the first flight from results at (125, 180) on tr:nth-child(1) .btn
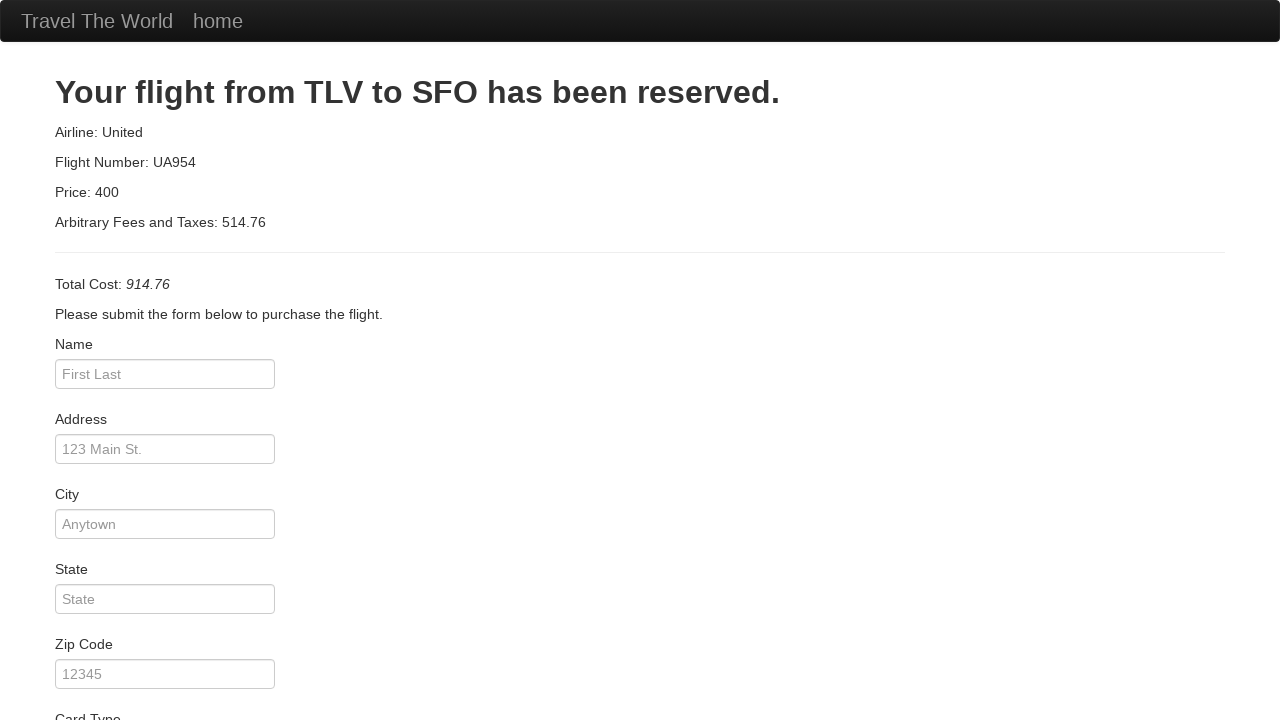

Booking form page loaded
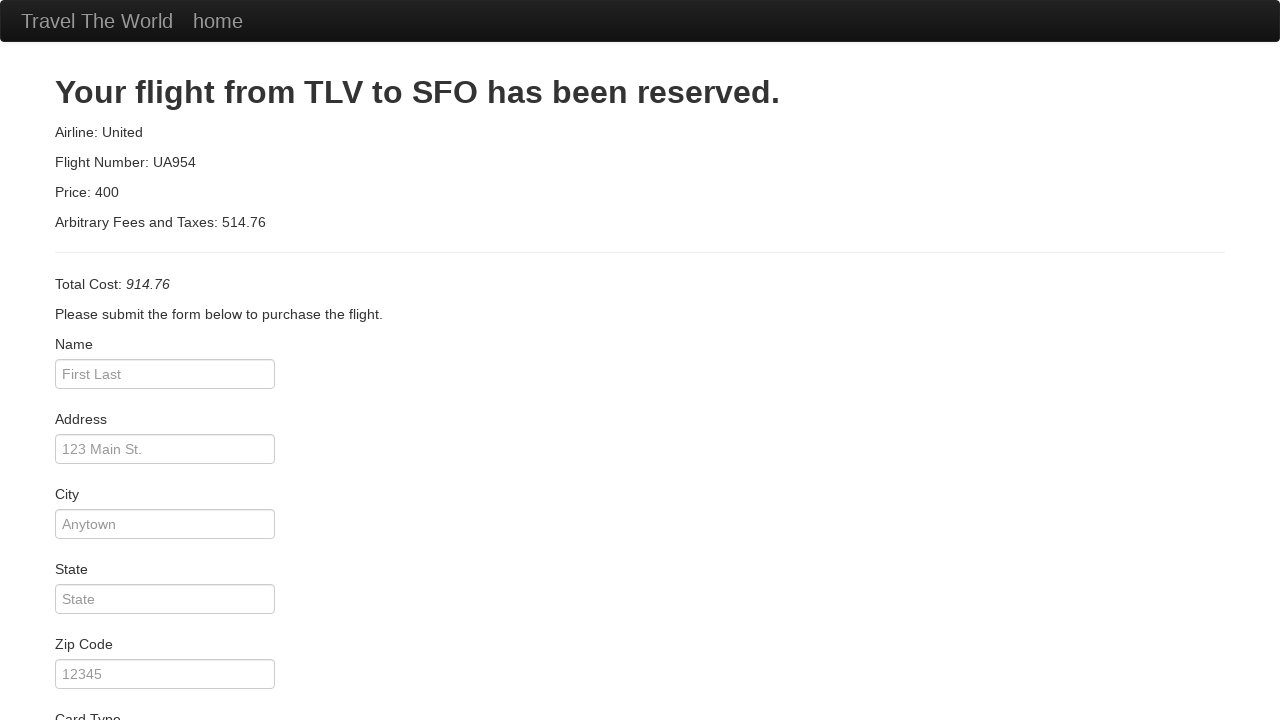

Filled passenger name: John Smith on #inputName
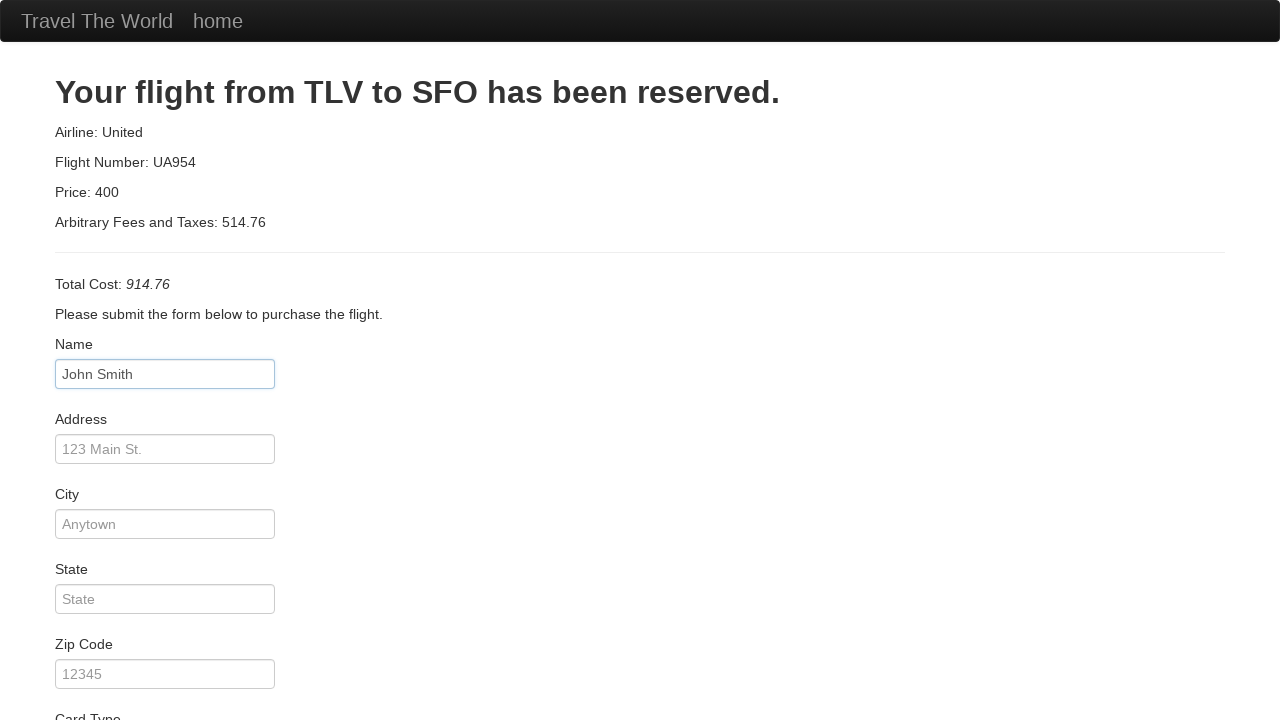

Filled address: 123 Main Street on #address
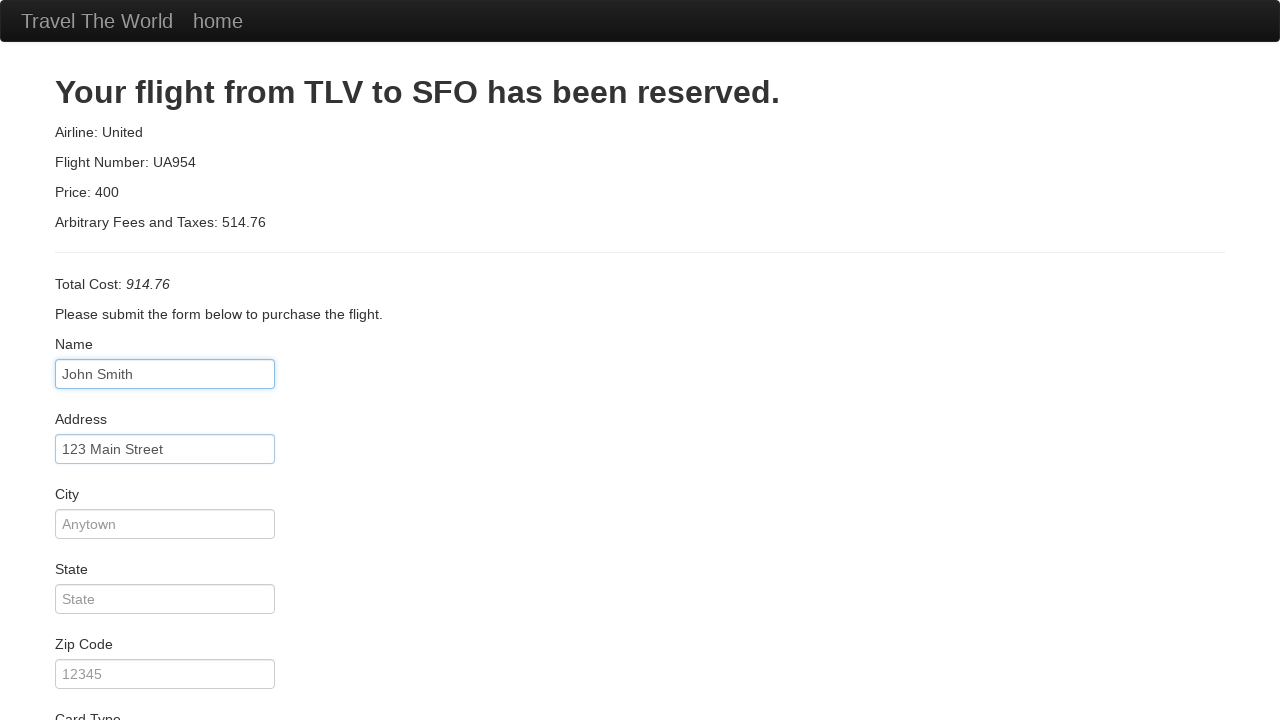

Filled city: New York on #city
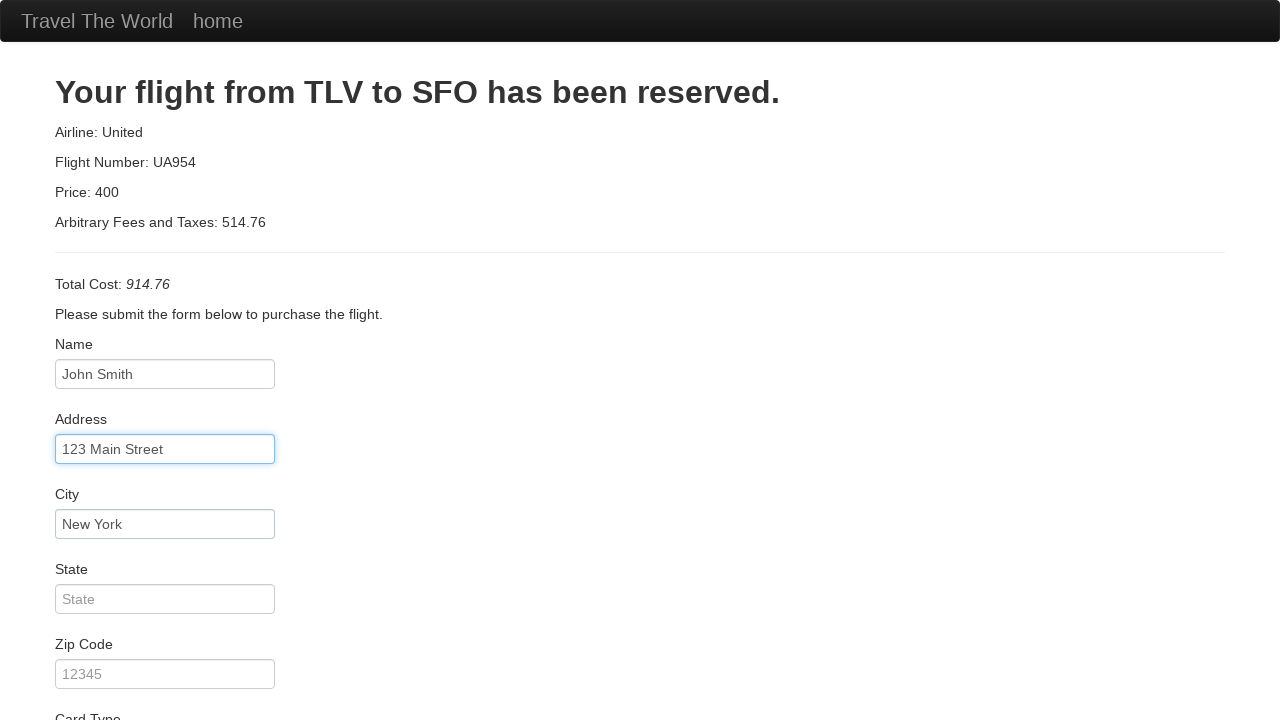

Filled state: NY on #state
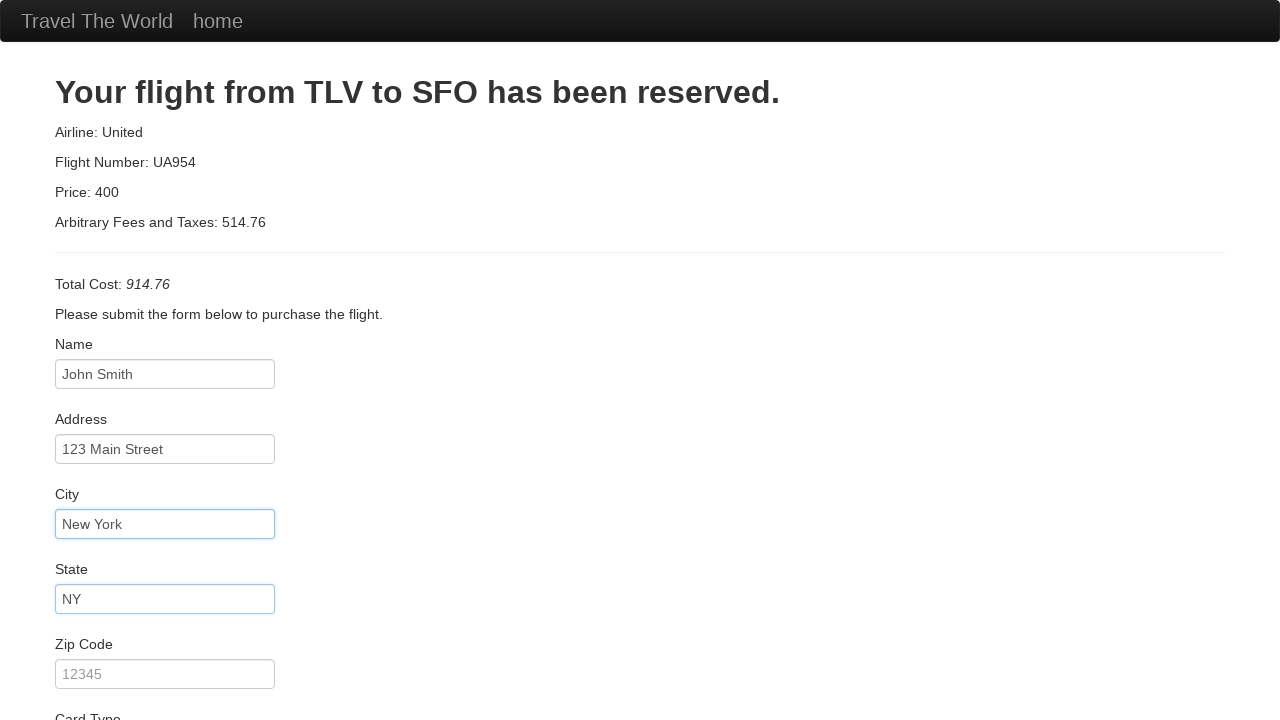

Filled zip code: 10001 on #zipCode
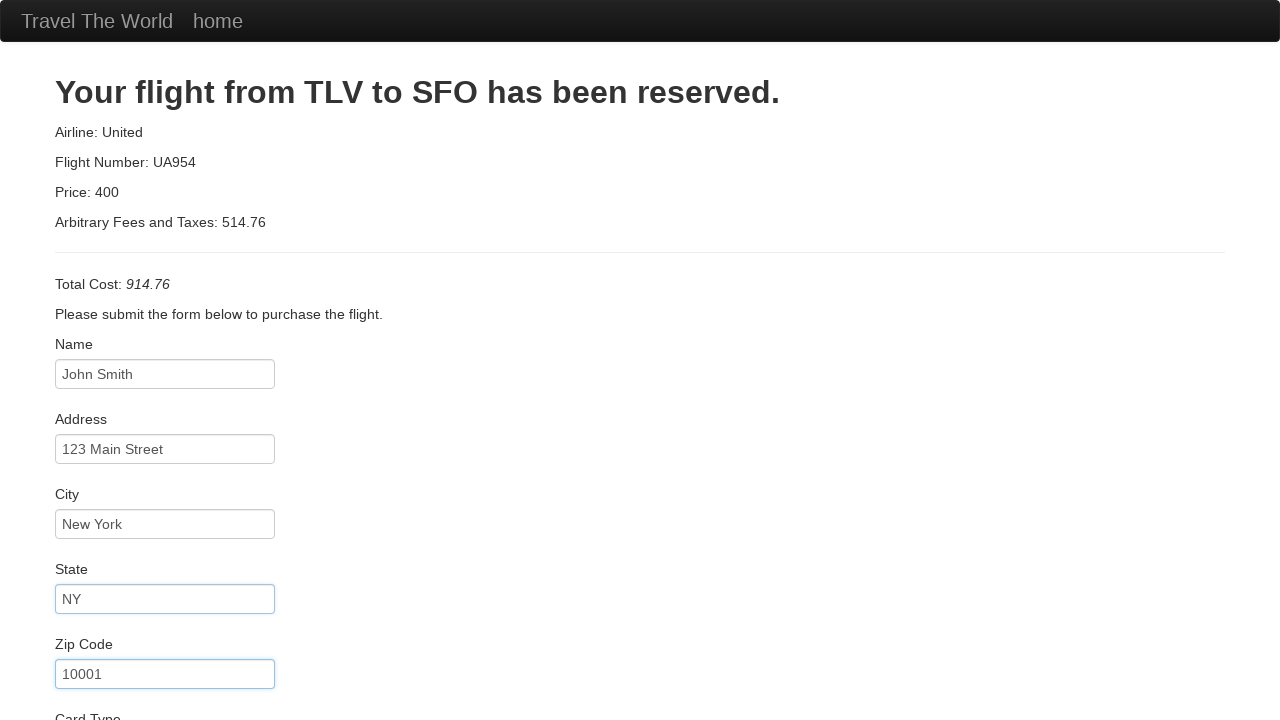

Selected card type: Visa on #cardType
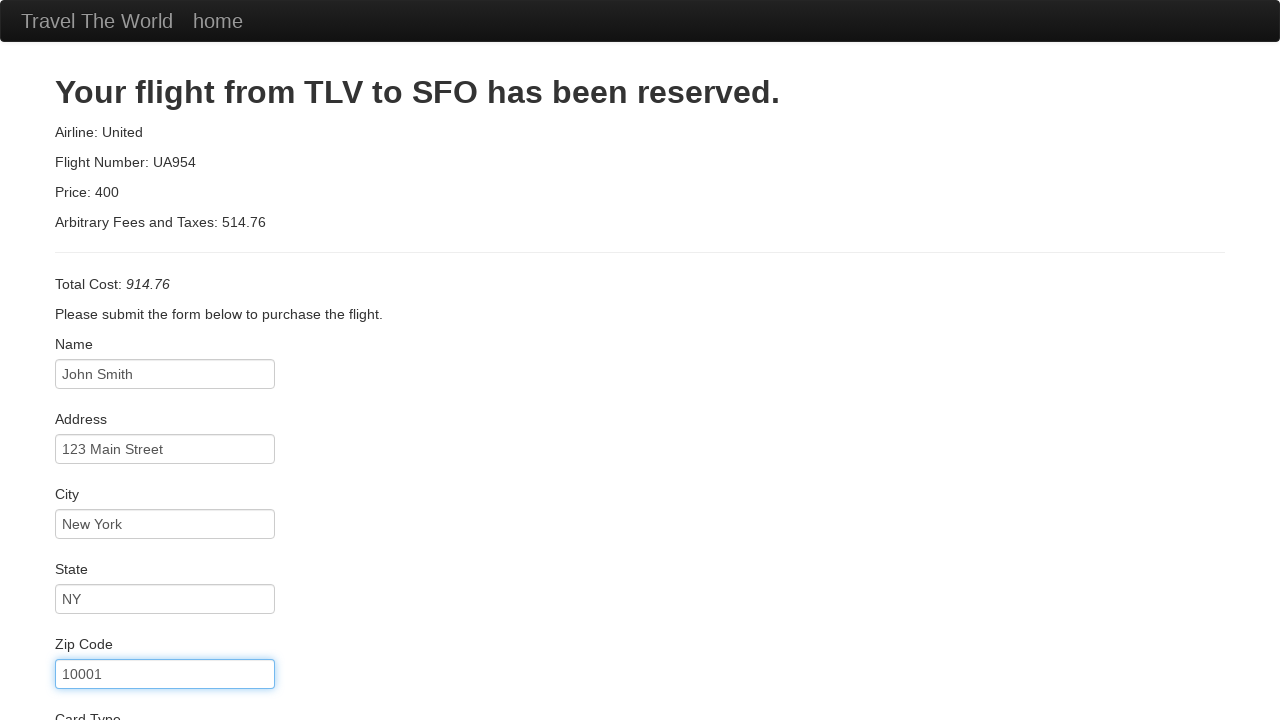

Filled credit card number on #creditCardNumber
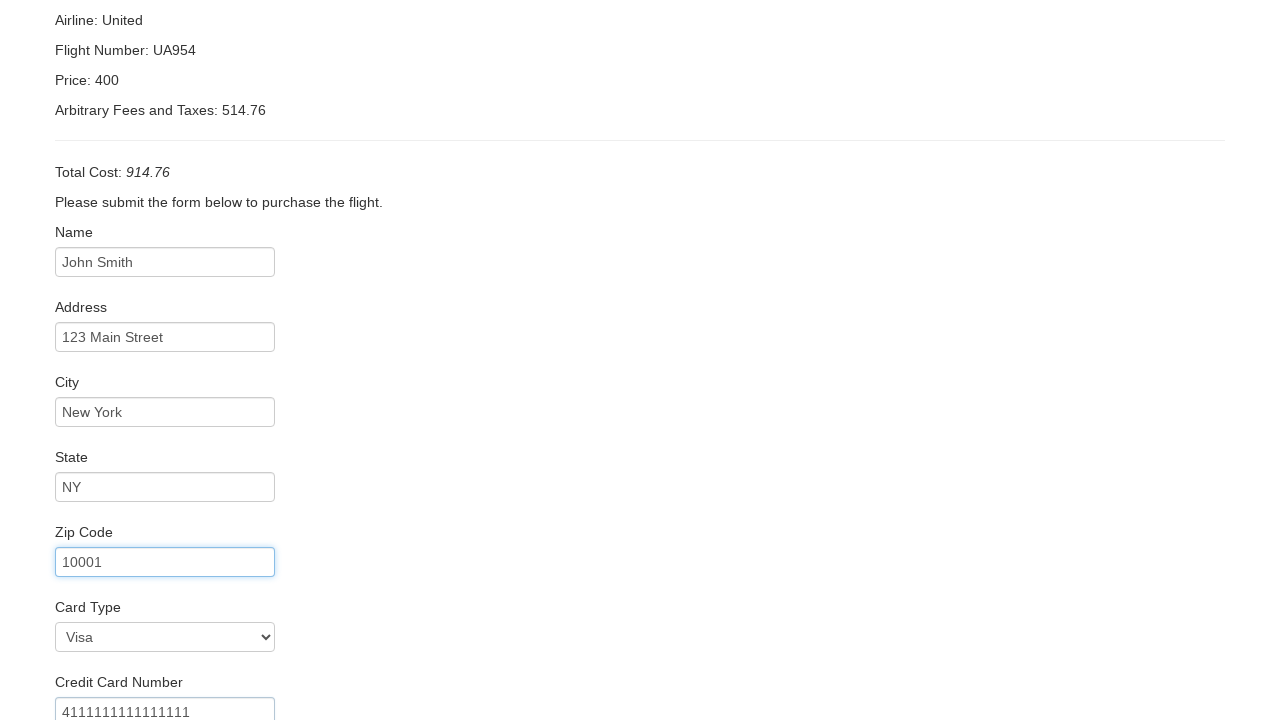

Filled name on card: John Smith on #nameOnCard
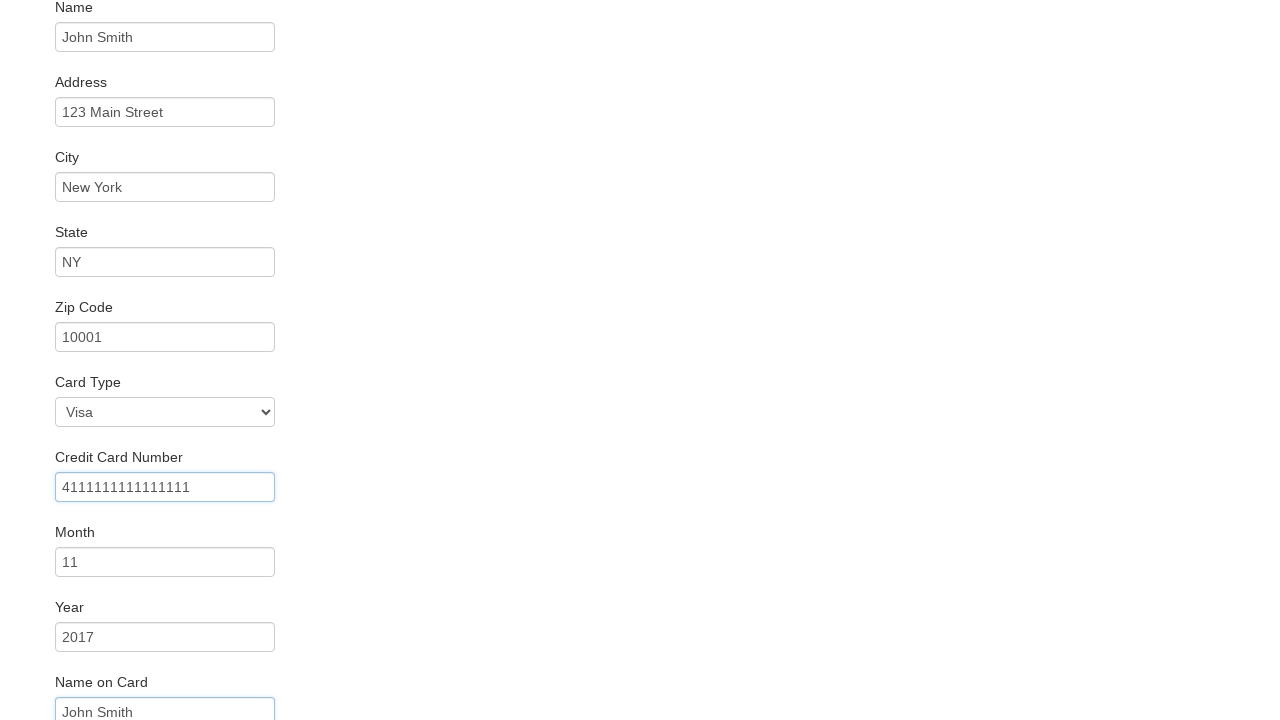

Clicked Remember Me checkbox at (640, 652) on .checkbox
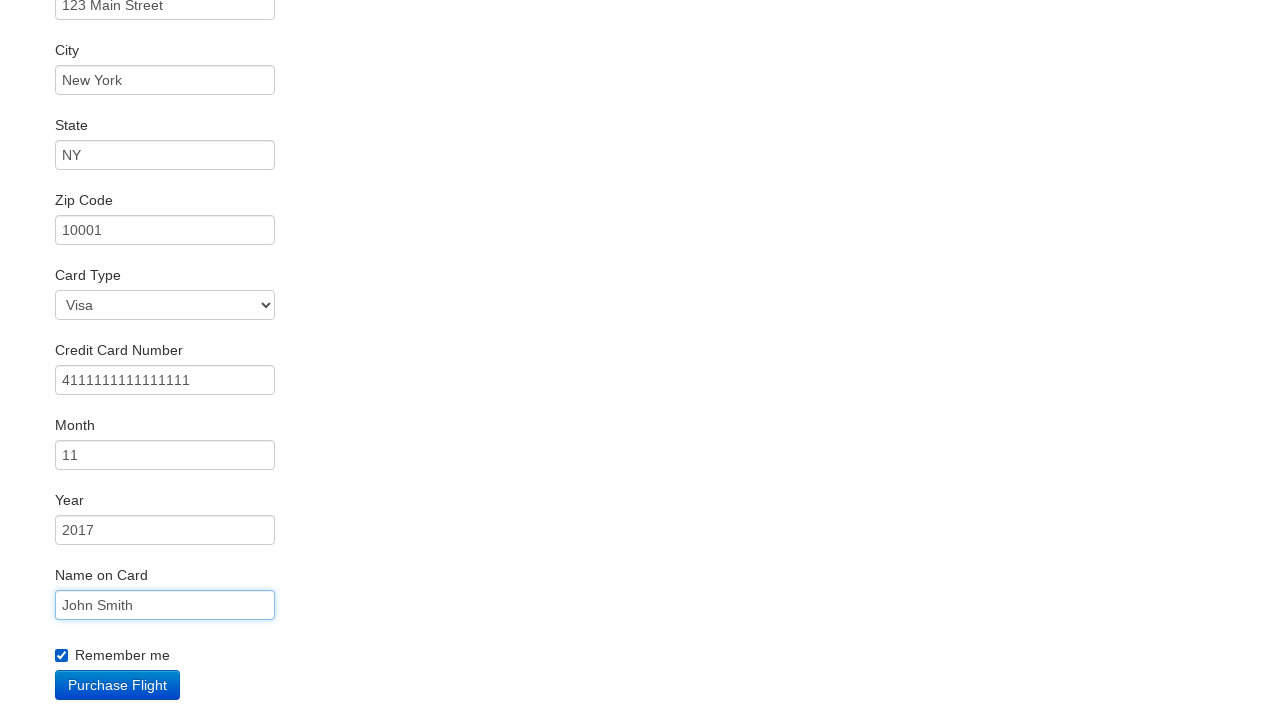

Clicked Purchase button to complete booking at (118, 685) on .btn-primary
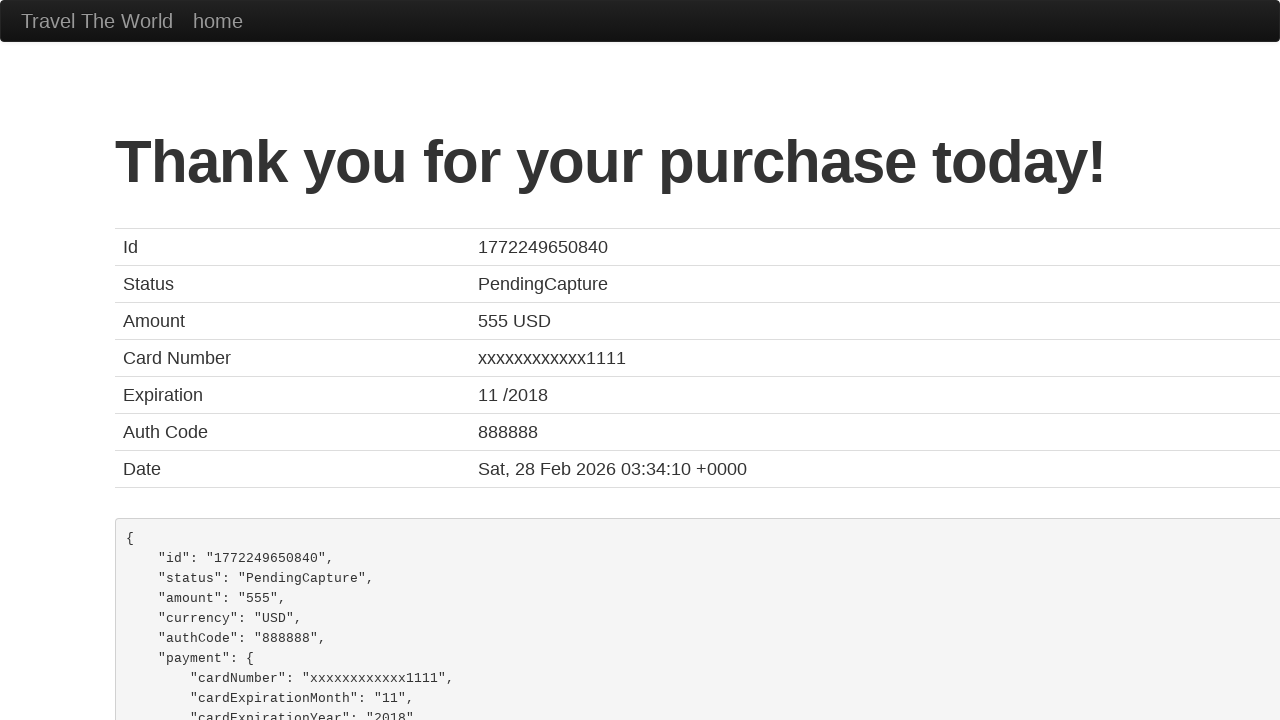

Confirmation page loaded
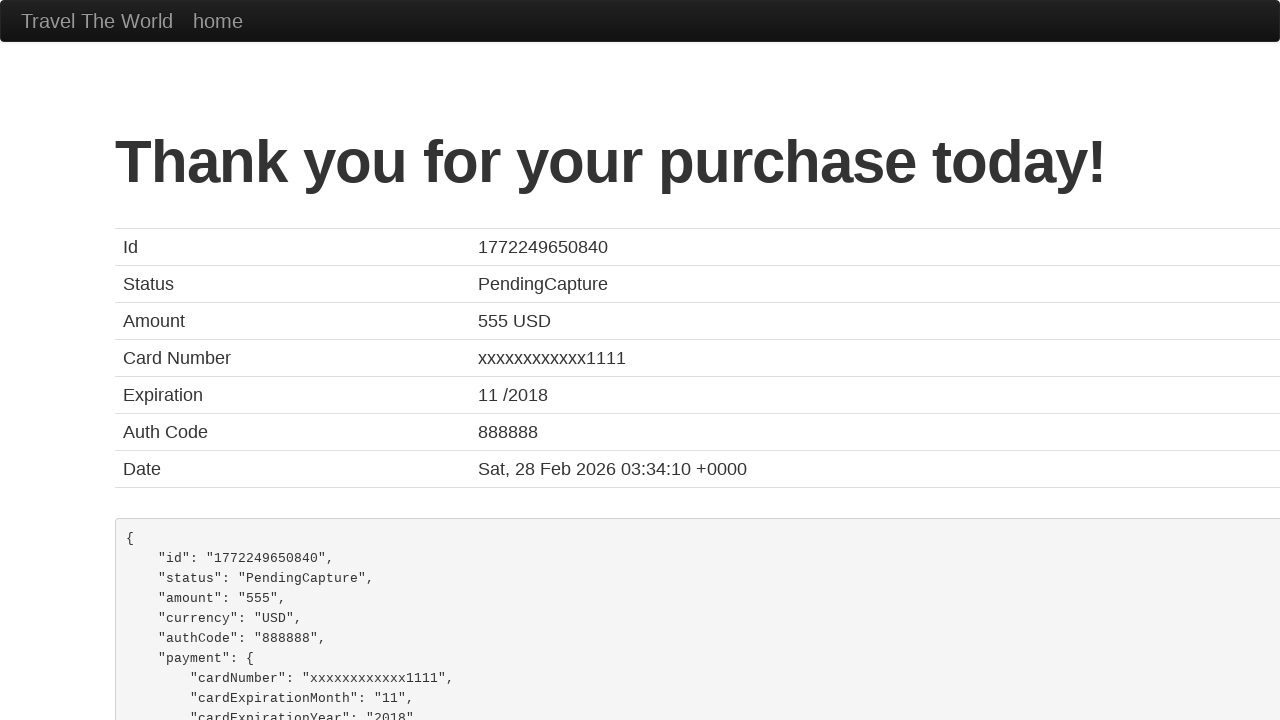

Verified confirmation message: 'Thank you for your purchase today!'
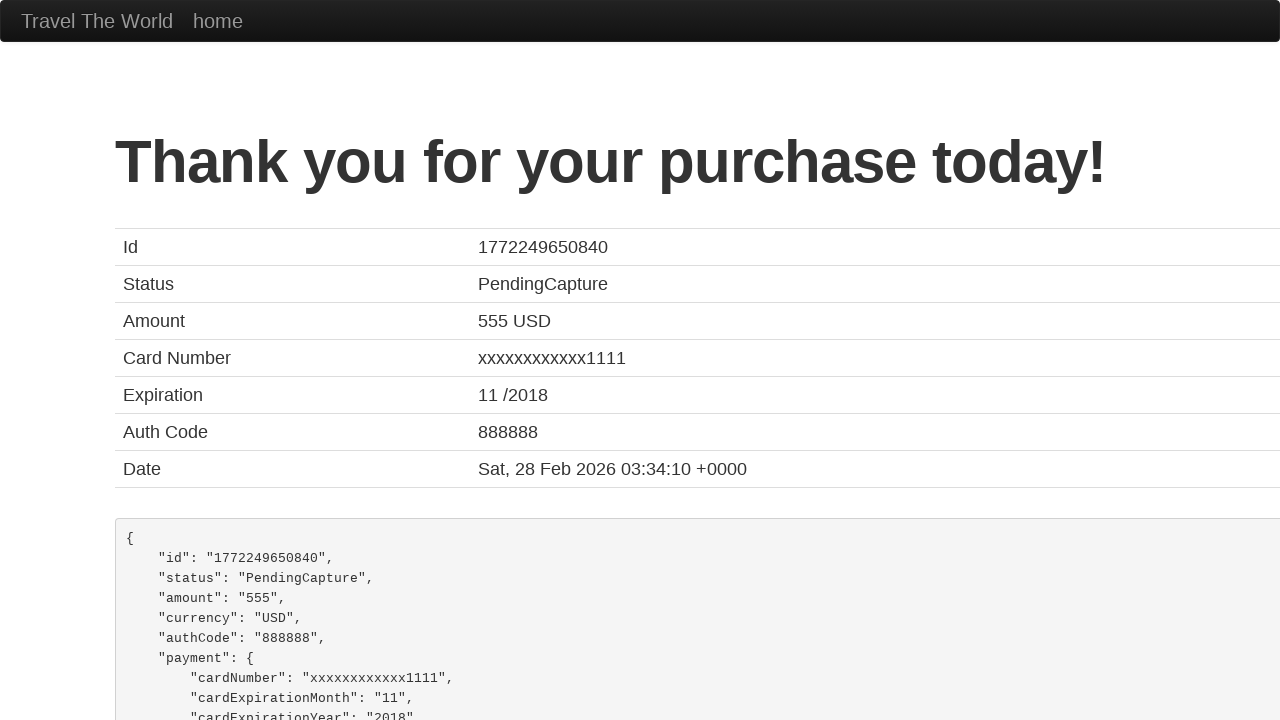

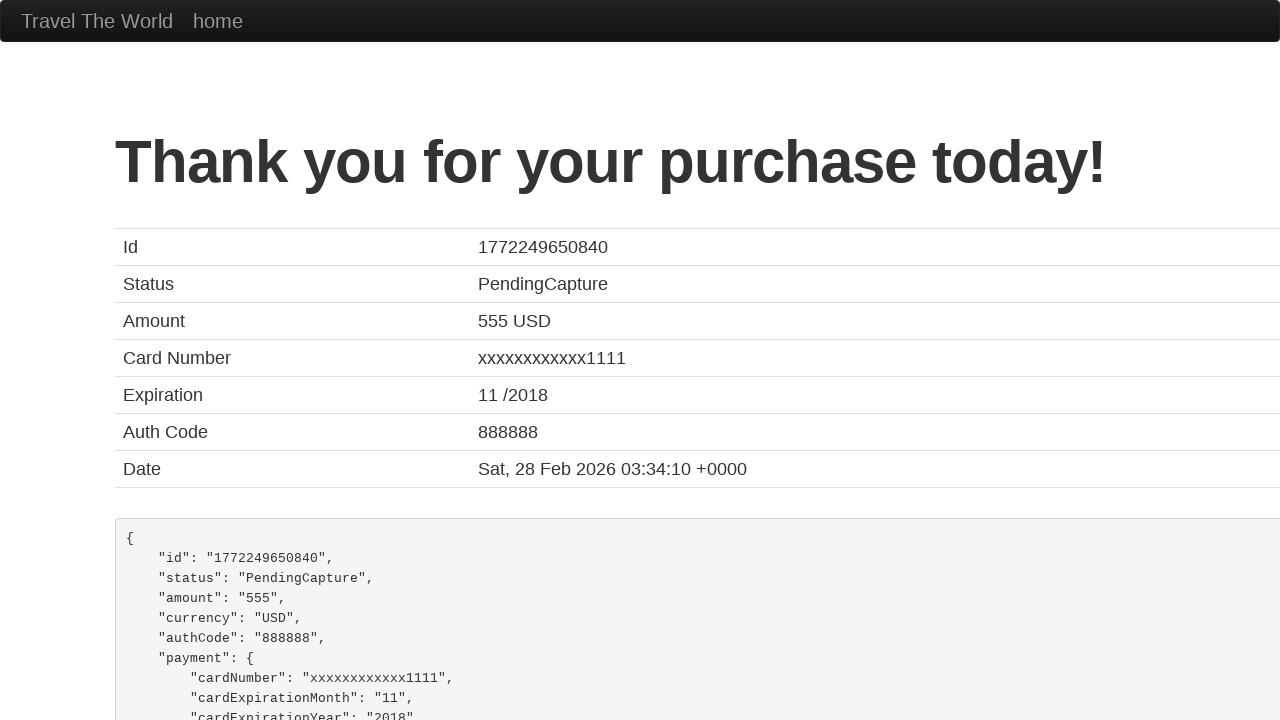